Tests button element properties on a contact form page by verifying the button is displayed and enabled, then clicking the submit button

Starting URL: https://www.mycontactform.com/

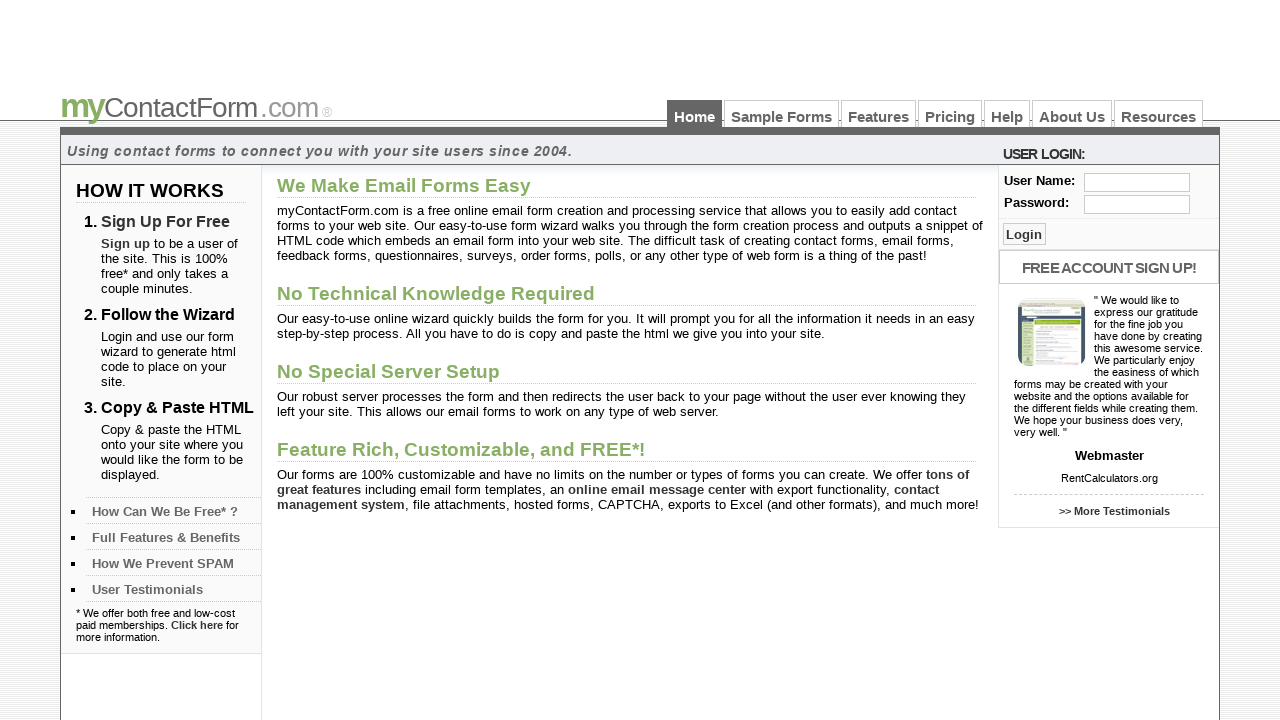

Located submit button element
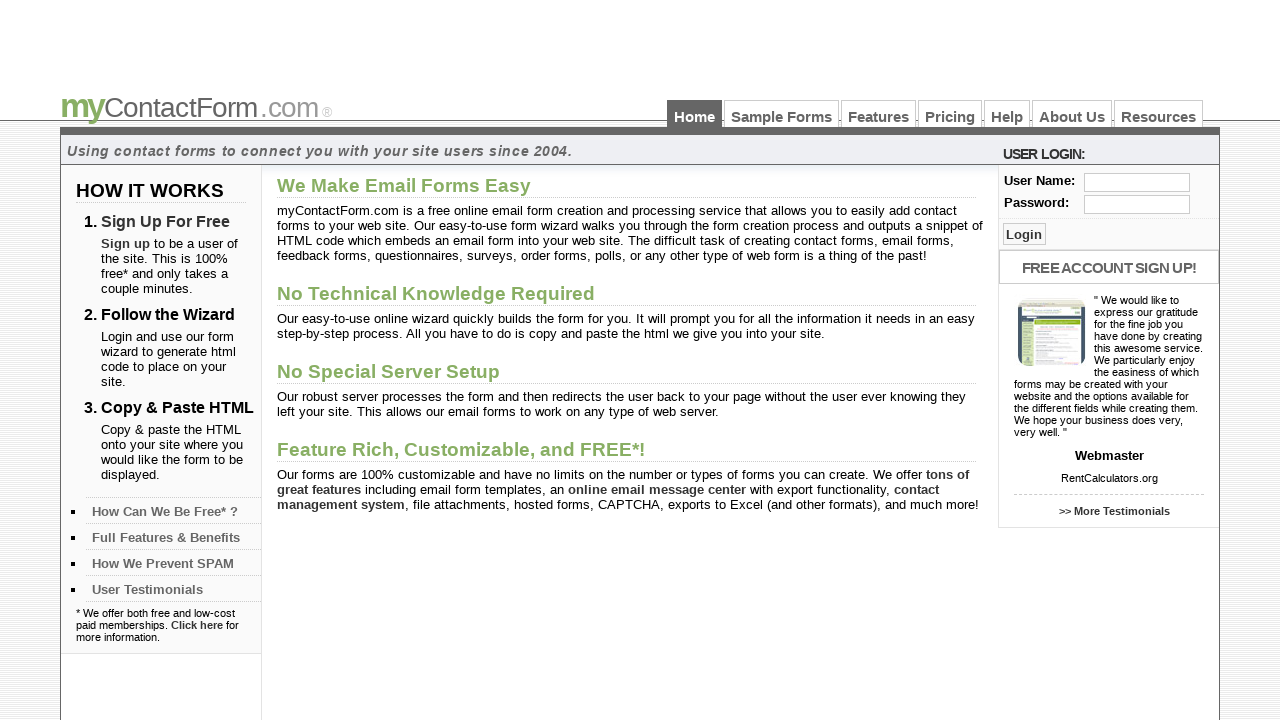

Submit button is now visible
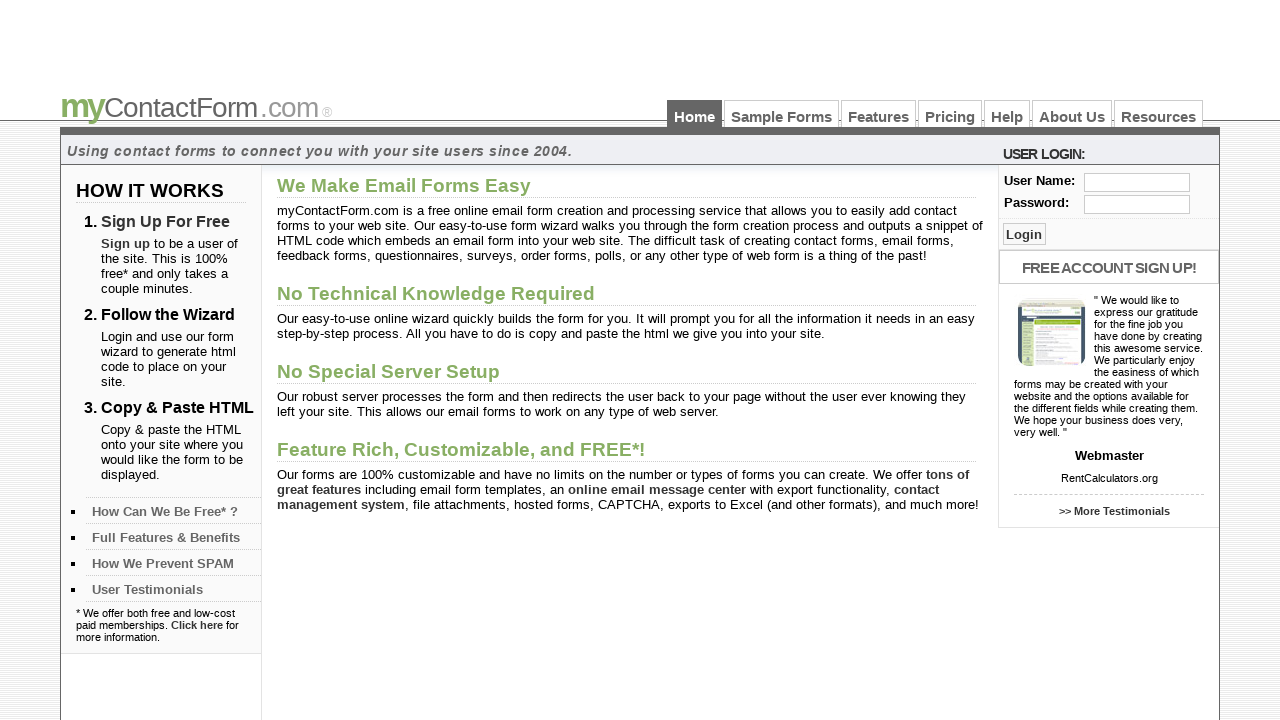

Retrieved button type attribute: submit
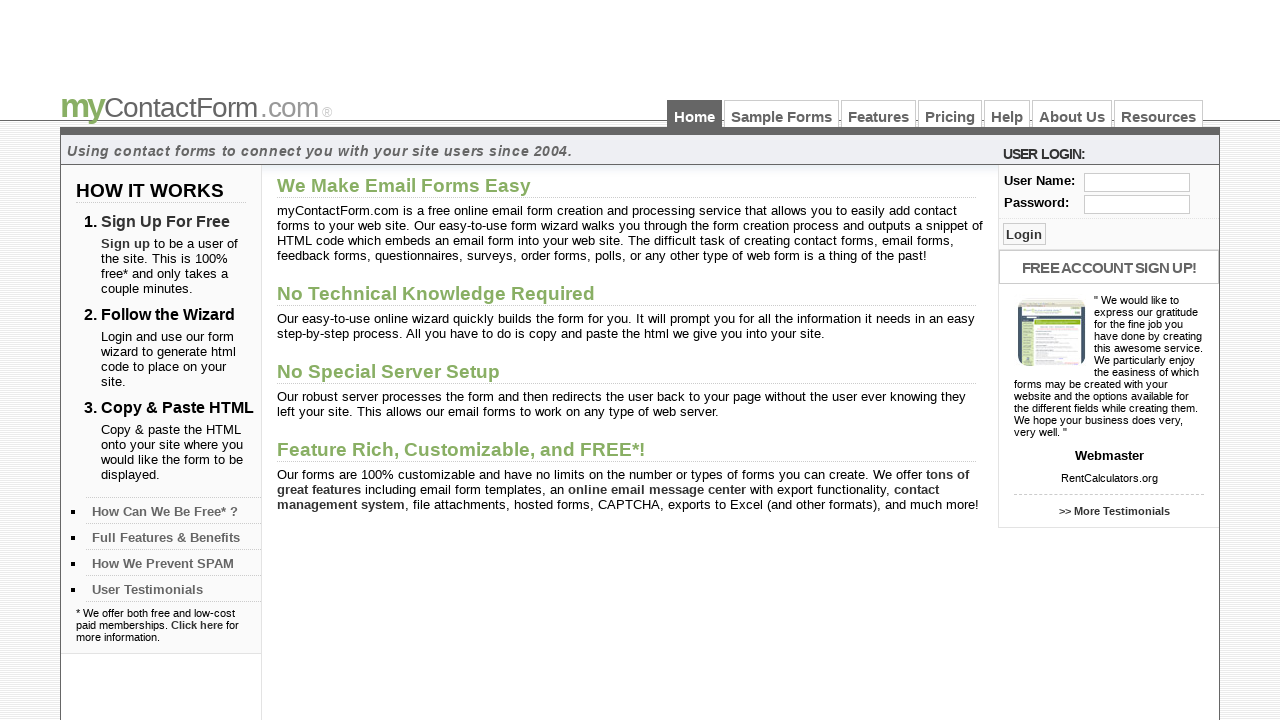

Retrieved button name attribute: btnSubmit
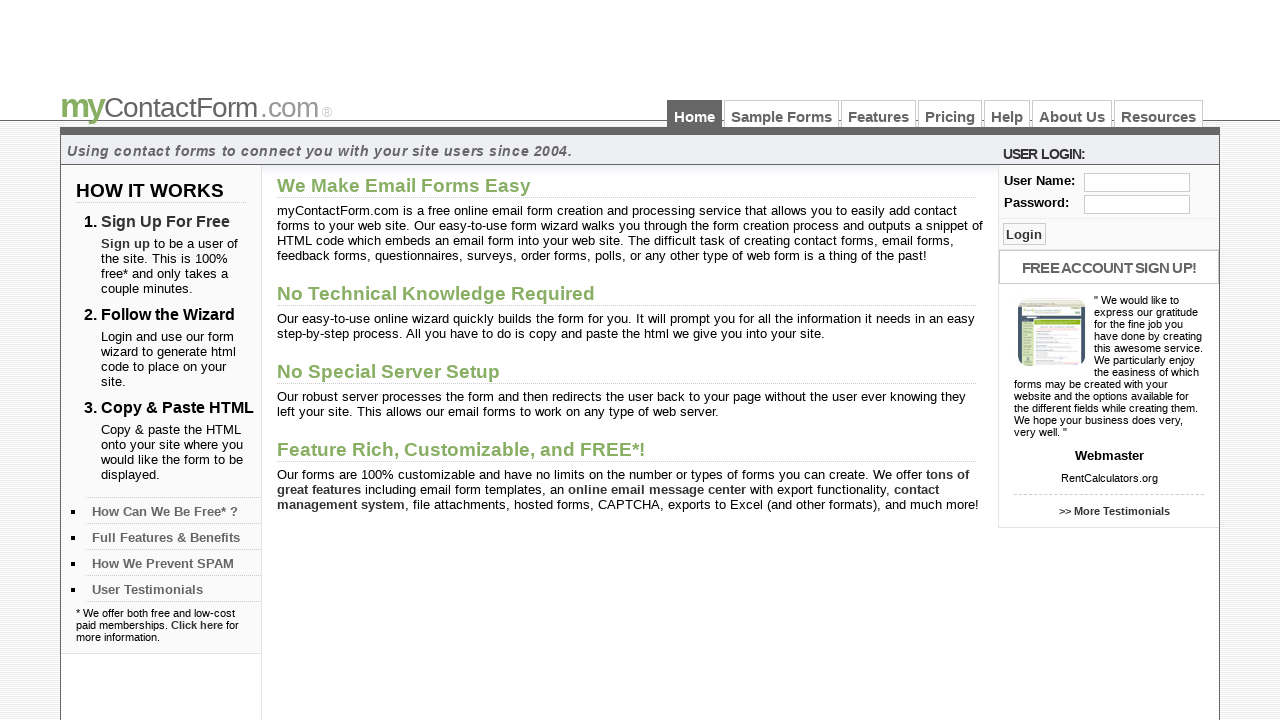

Retrieved button class attribute: btn_log
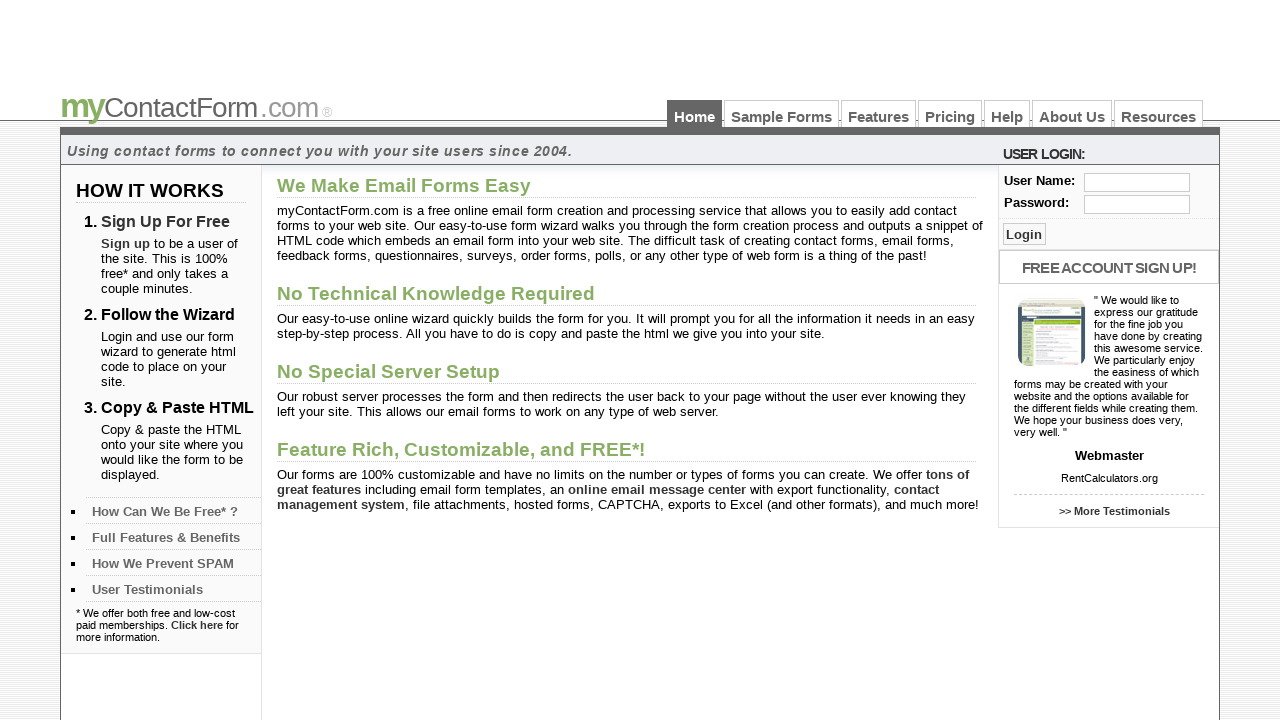

Retrieved button value attribute: Login
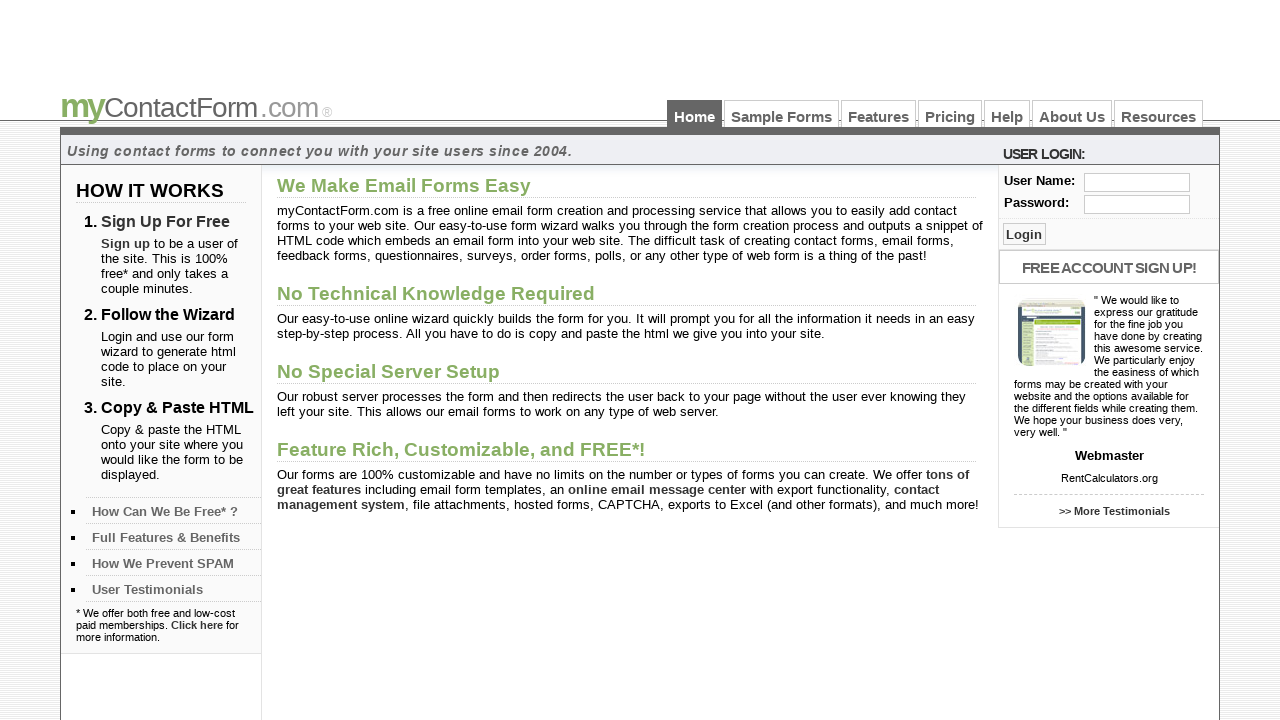

Verified button visibility: True
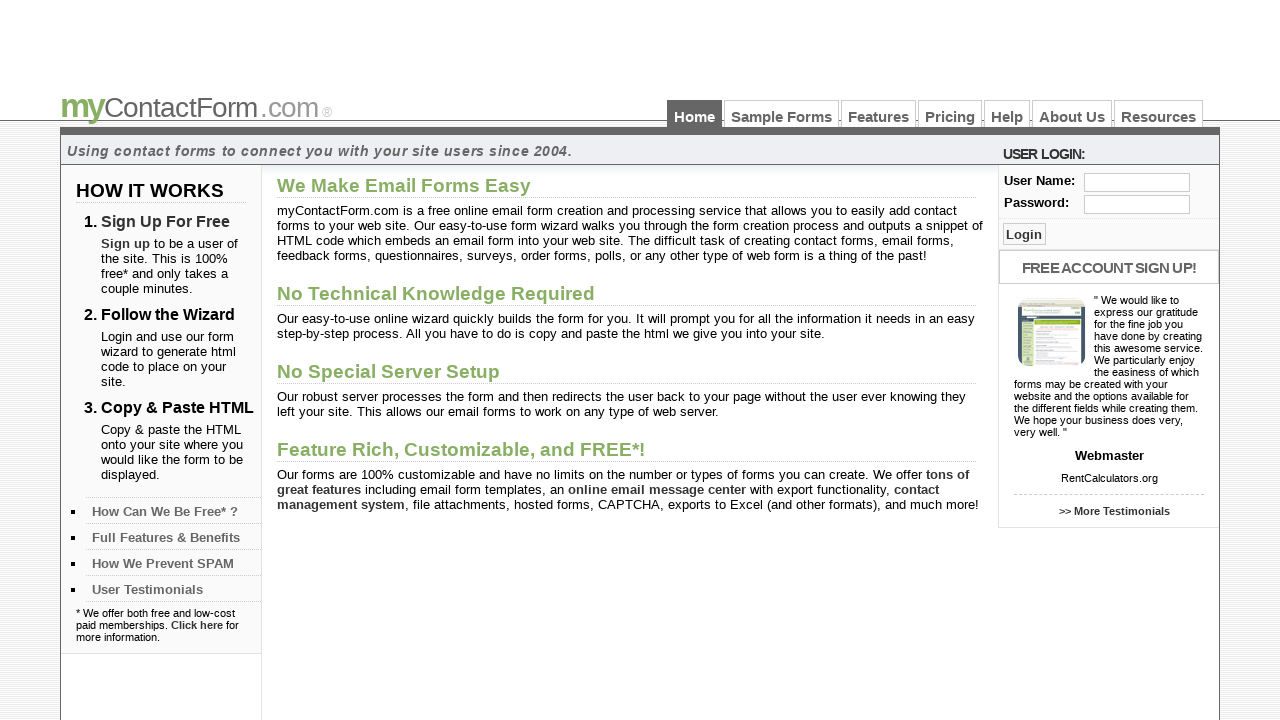

Verified button is enabled: True
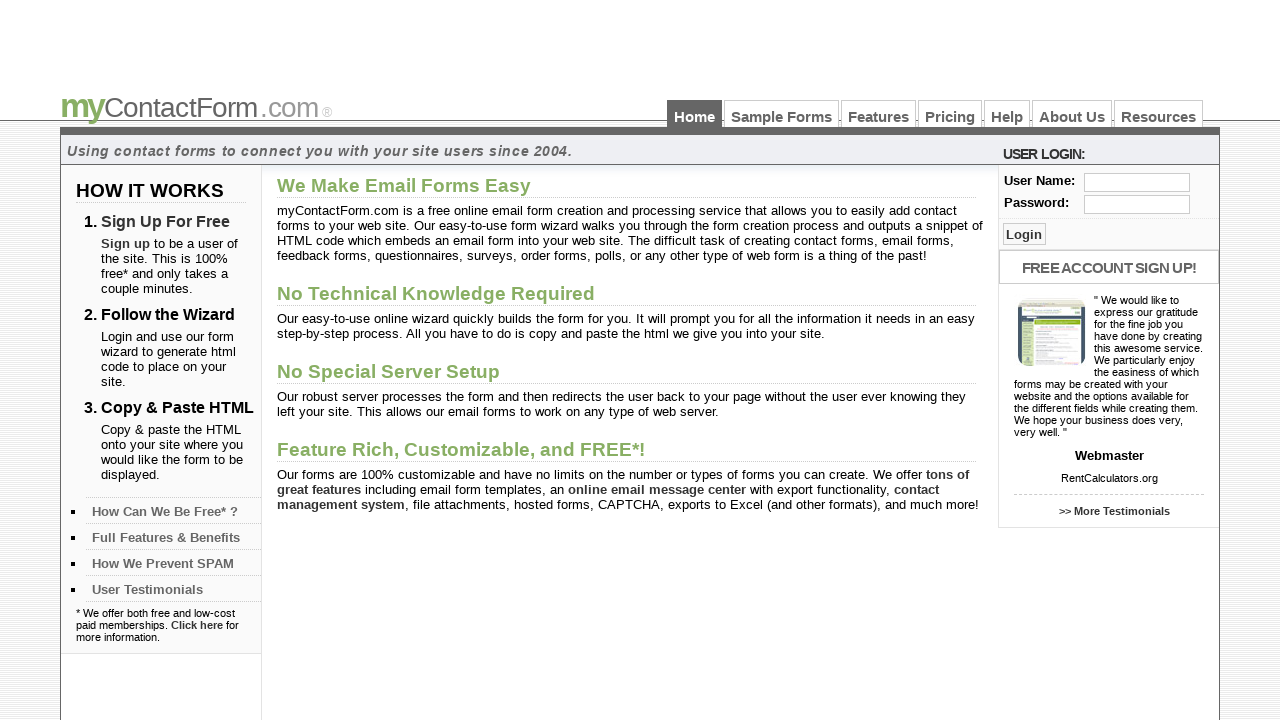

Clicked the submit button on the contact form at (1024, 234) on input[name='btnSubmit']
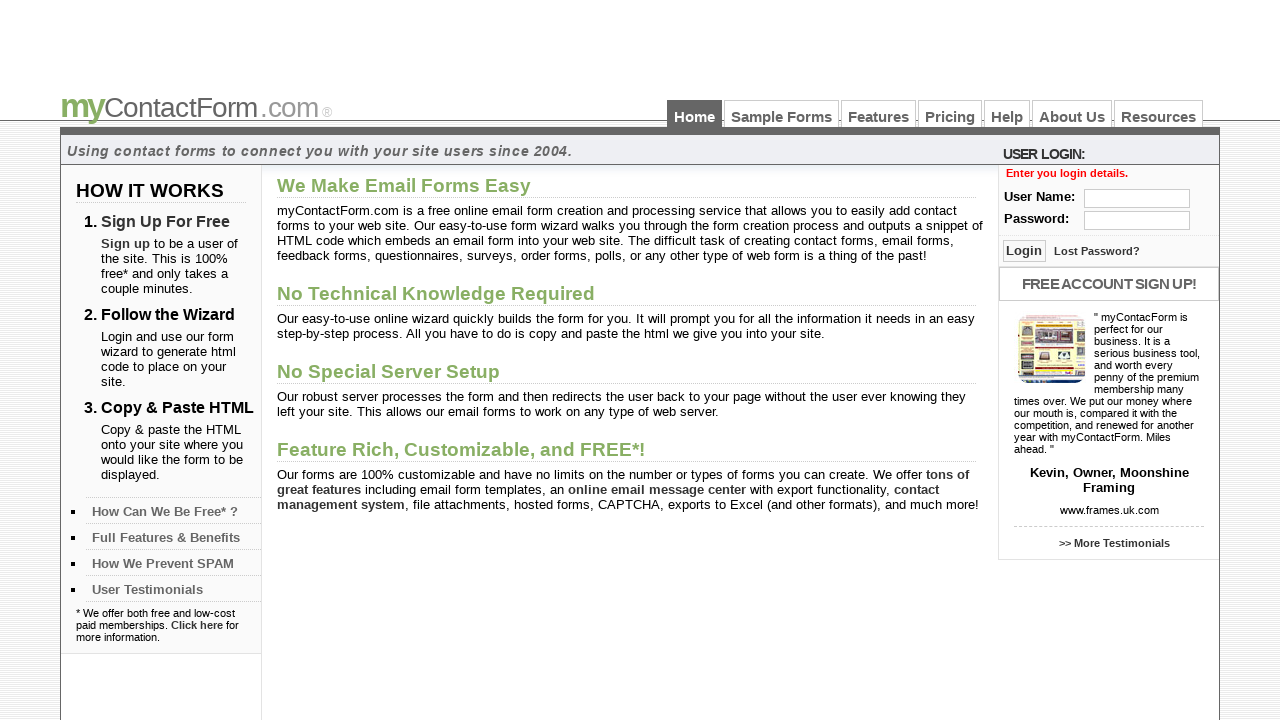

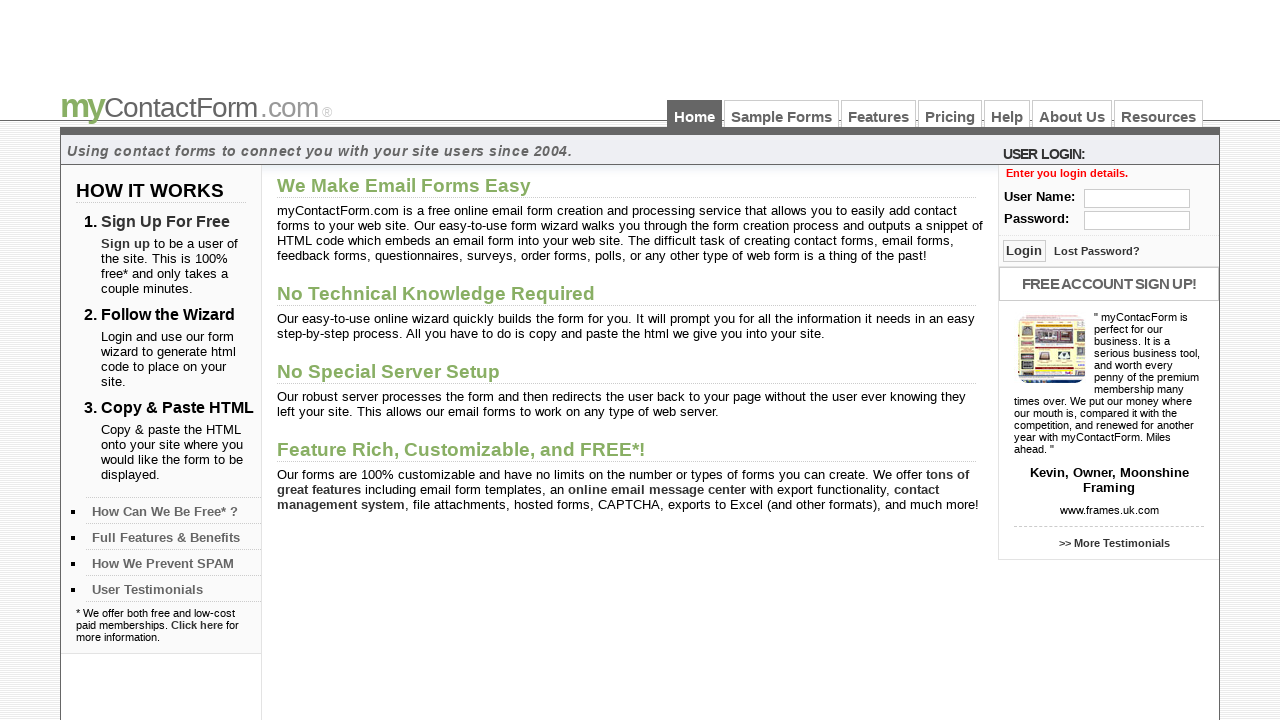